Navigates to a page, clicks a link identified by a calculated secret code, then fills out a form with first name, last name, city (firstname field), and country, and submits it.

Starting URL: http://suninjuly.github.io/find_link_text

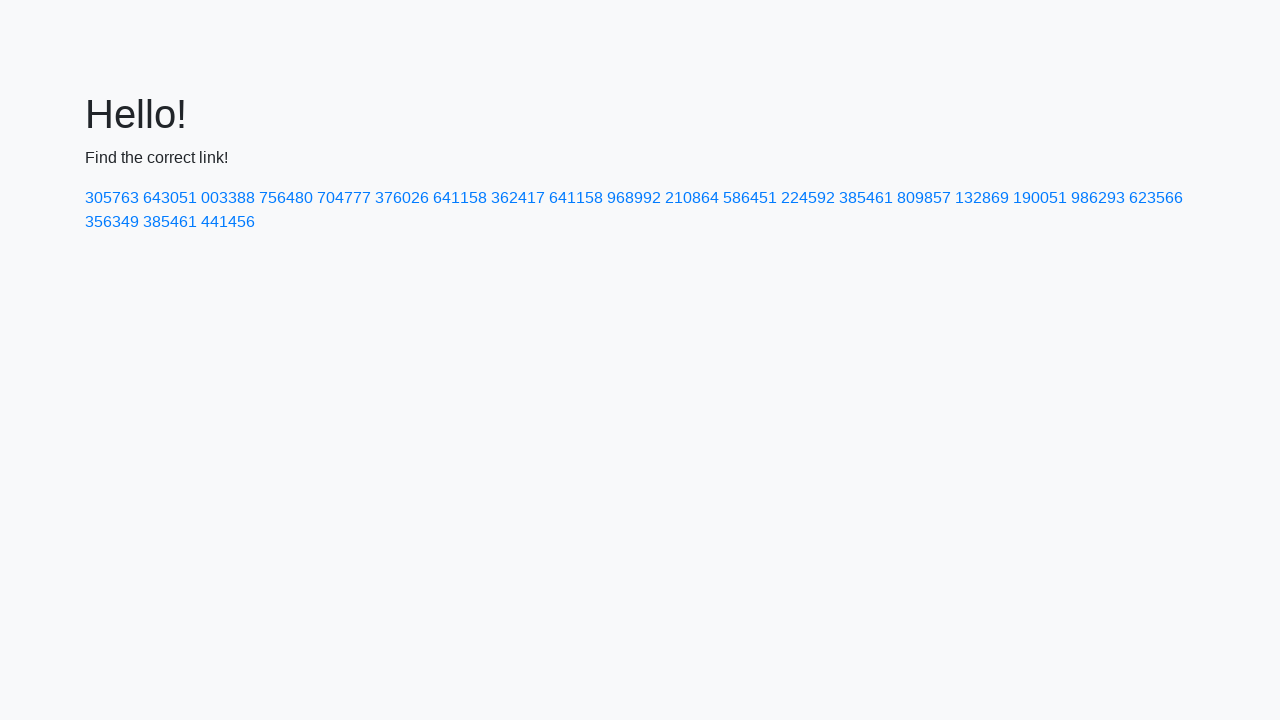

Clicked link with secret code text at (808, 198) on text=224592
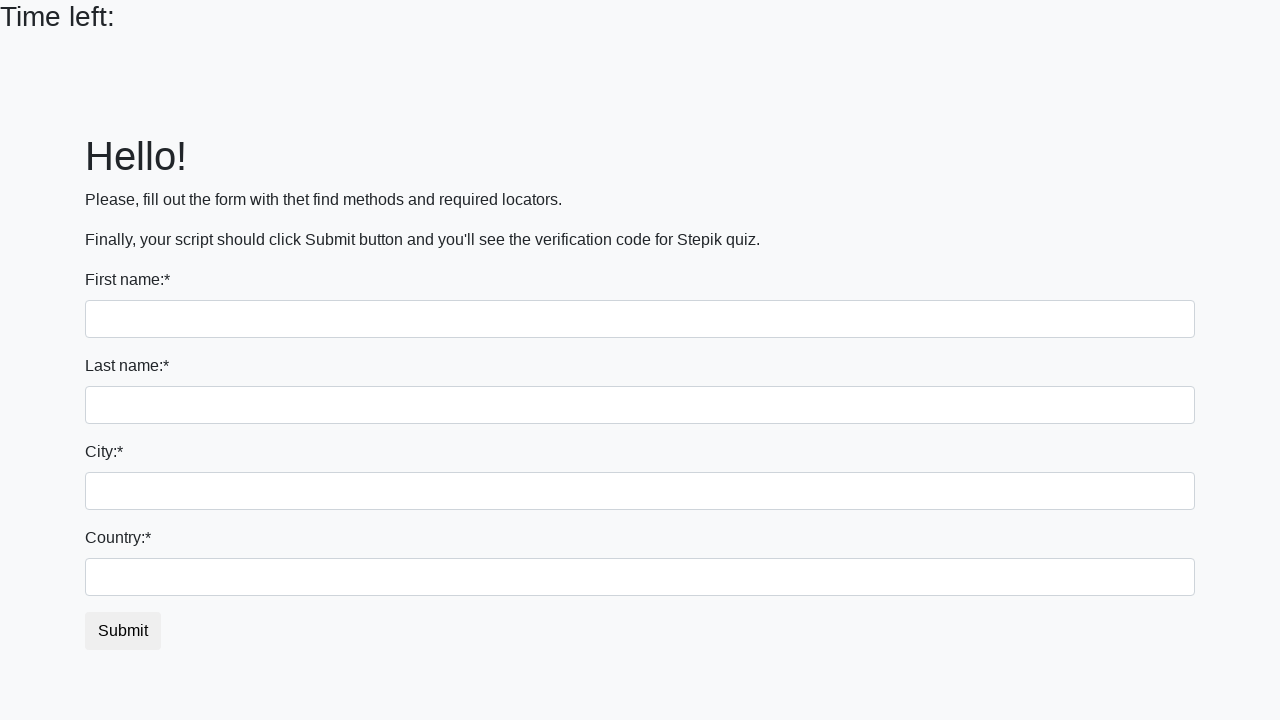

Filled first name field with 'Ivan' on input[name='first_name']
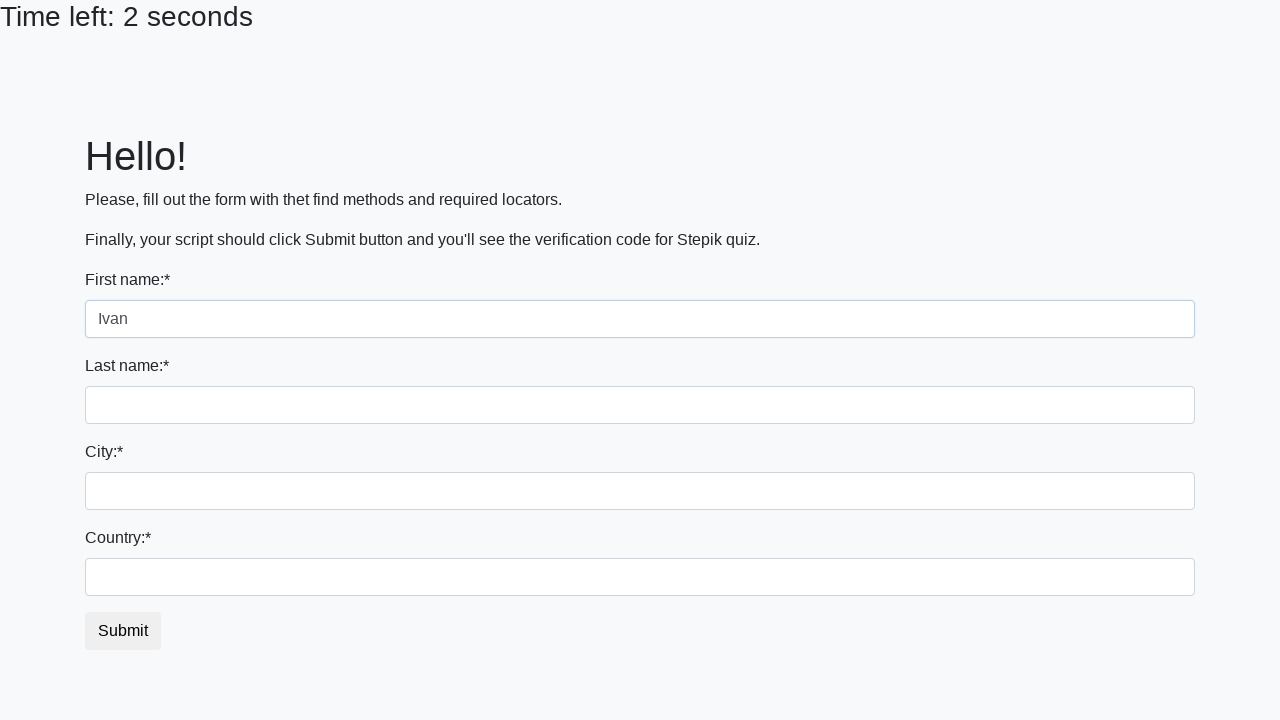

Filled last name field with 'Petrov' on input[name='last_name']
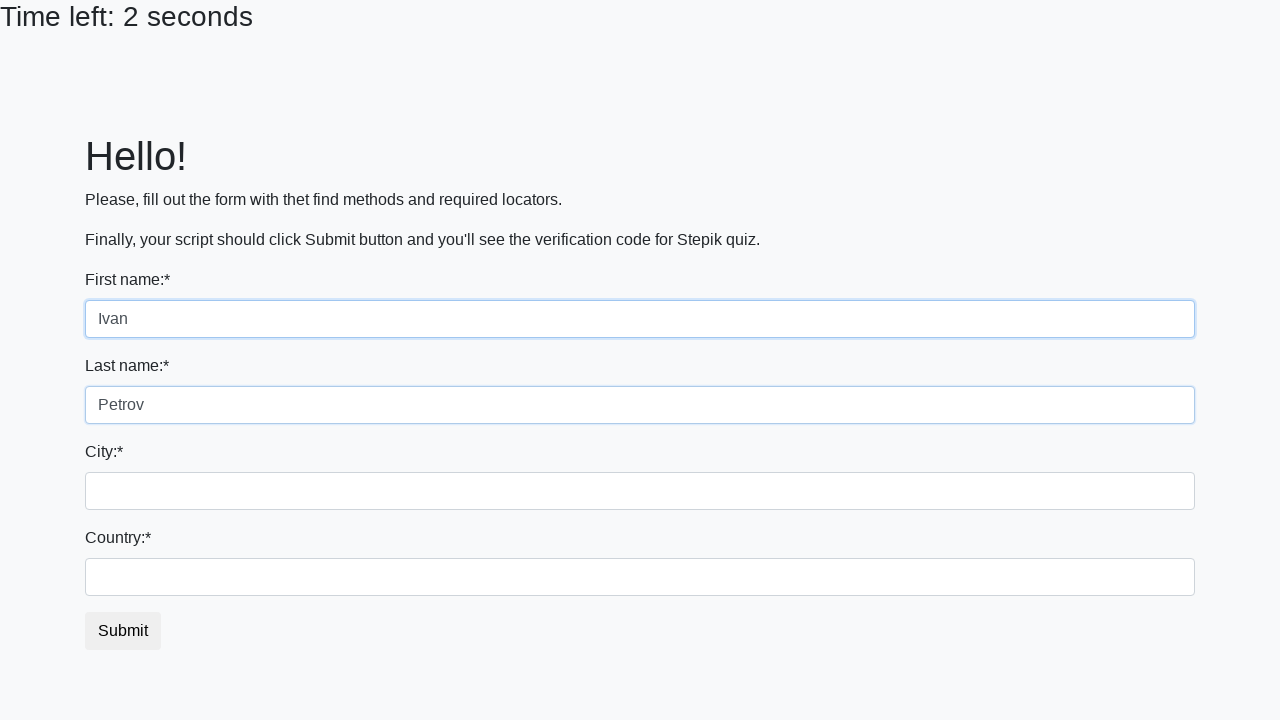

Filled city field with 'Smolensk' on input[name='firstname']
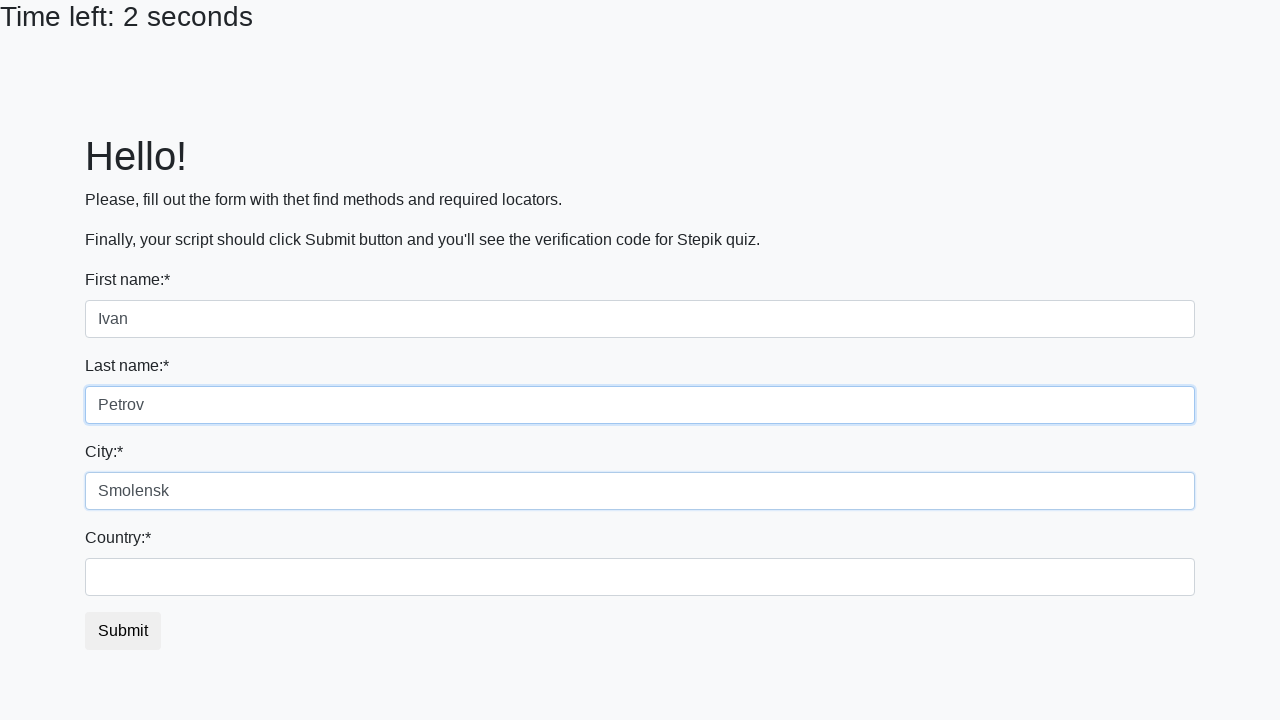

Filled country field with 'Russia' on #country
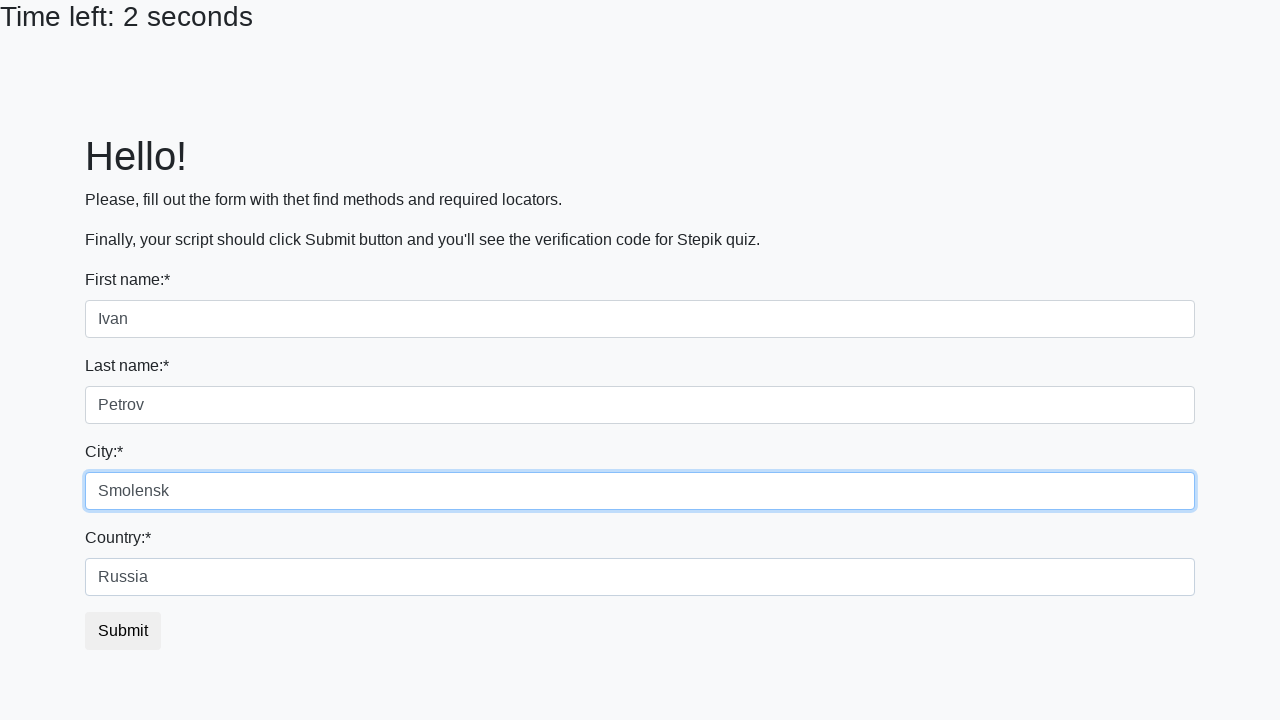

Clicked submit button at (123, 631) on .btn
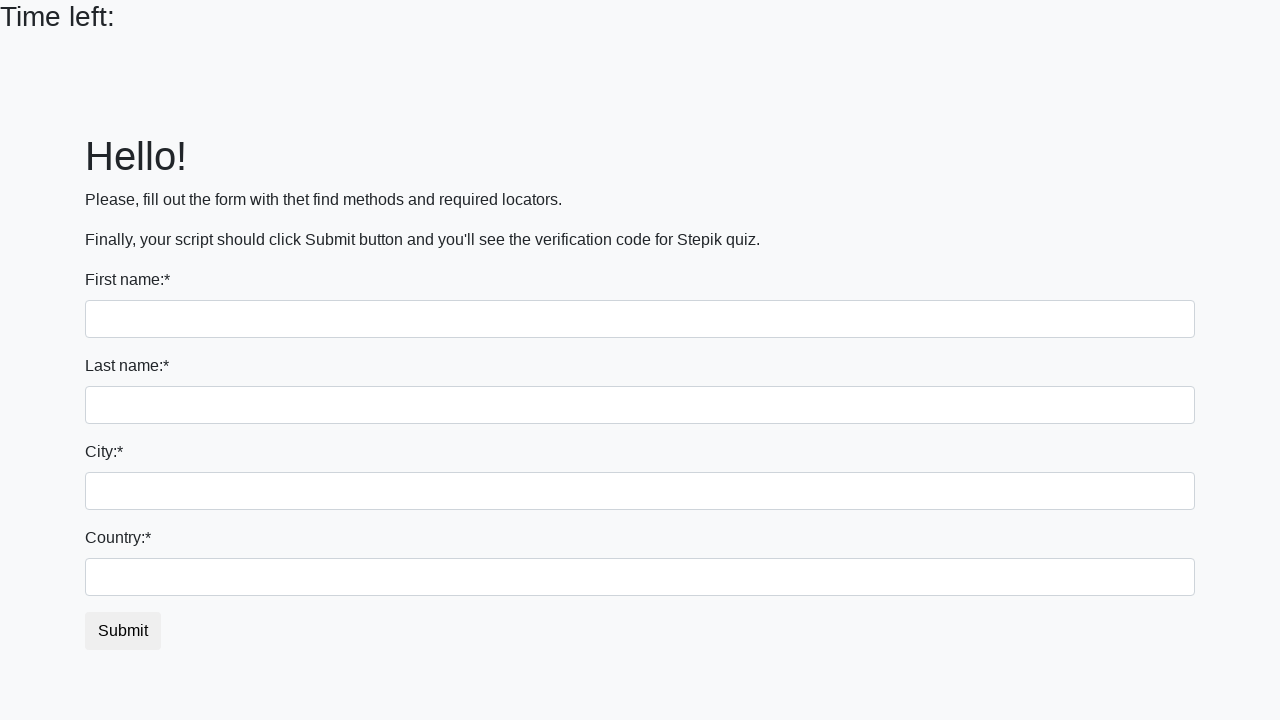

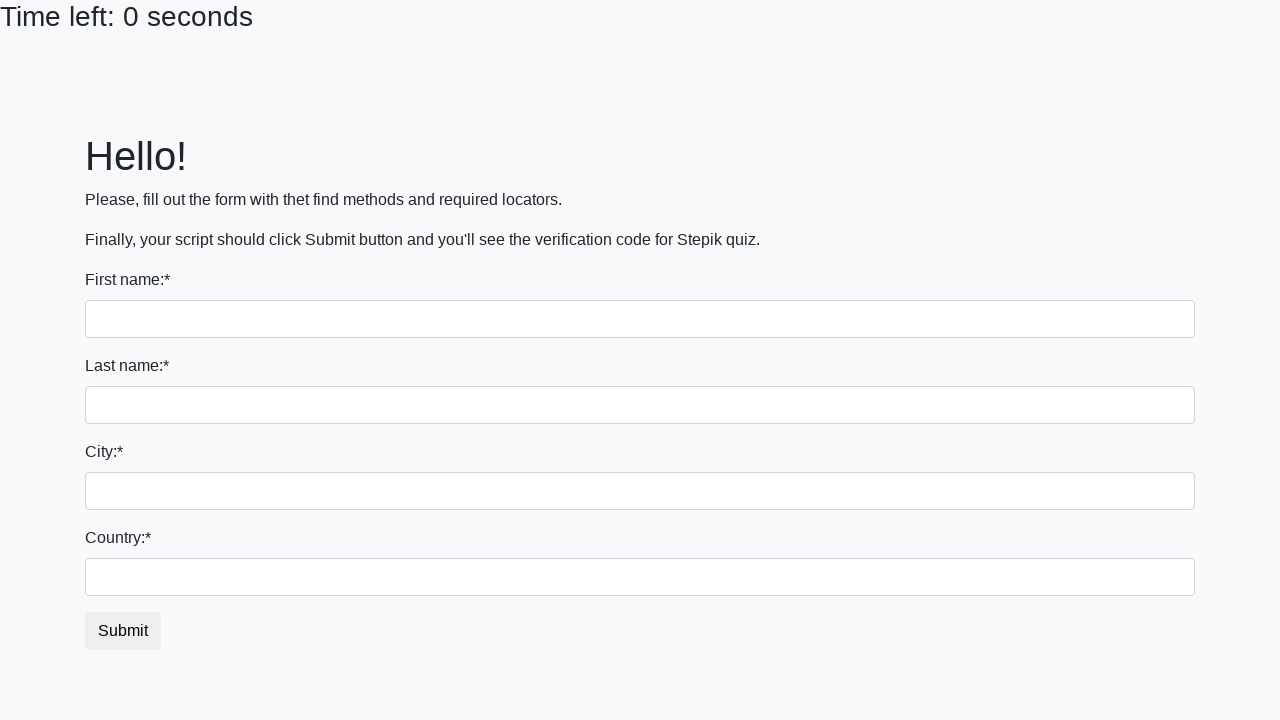